Tests the remove button functionality on a dynamic controls page by clicking remove and verifying the checkbox disappears

Starting URL: https://practice.cydeo.com/dynamic_controls

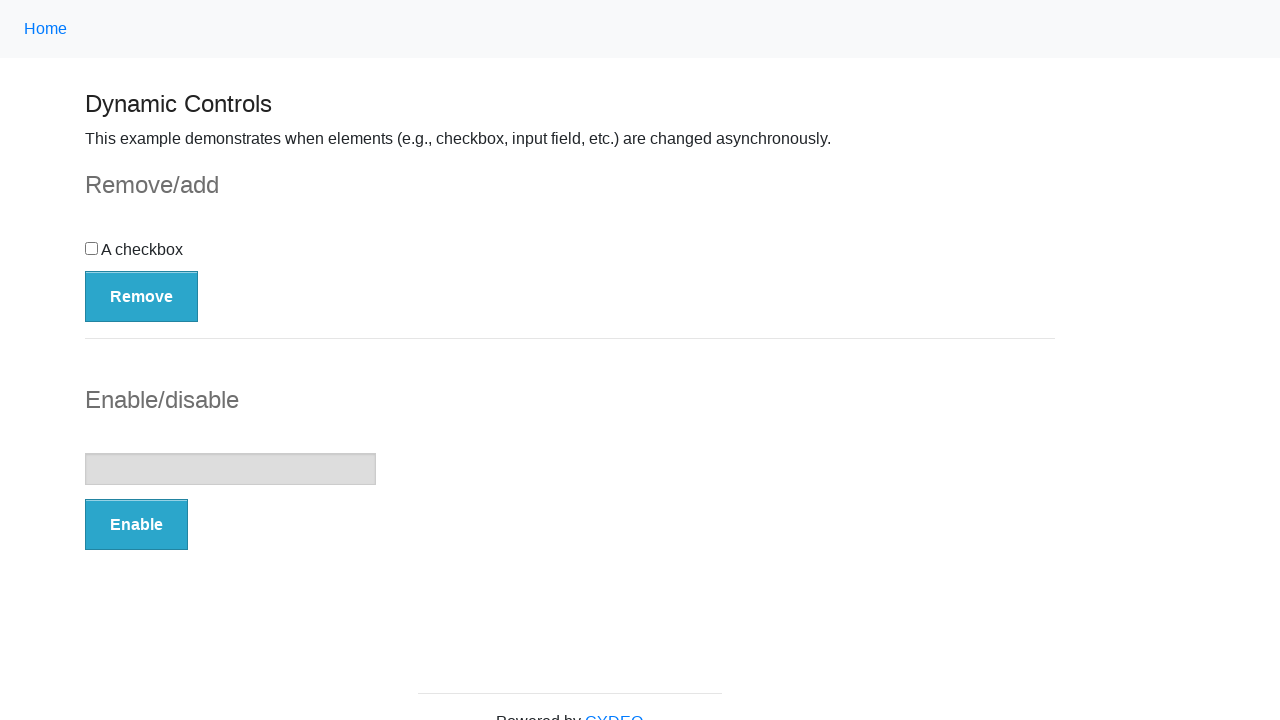

Clicked Remove button to remove the checkbox at (142, 296) on button:has-text('Remove')
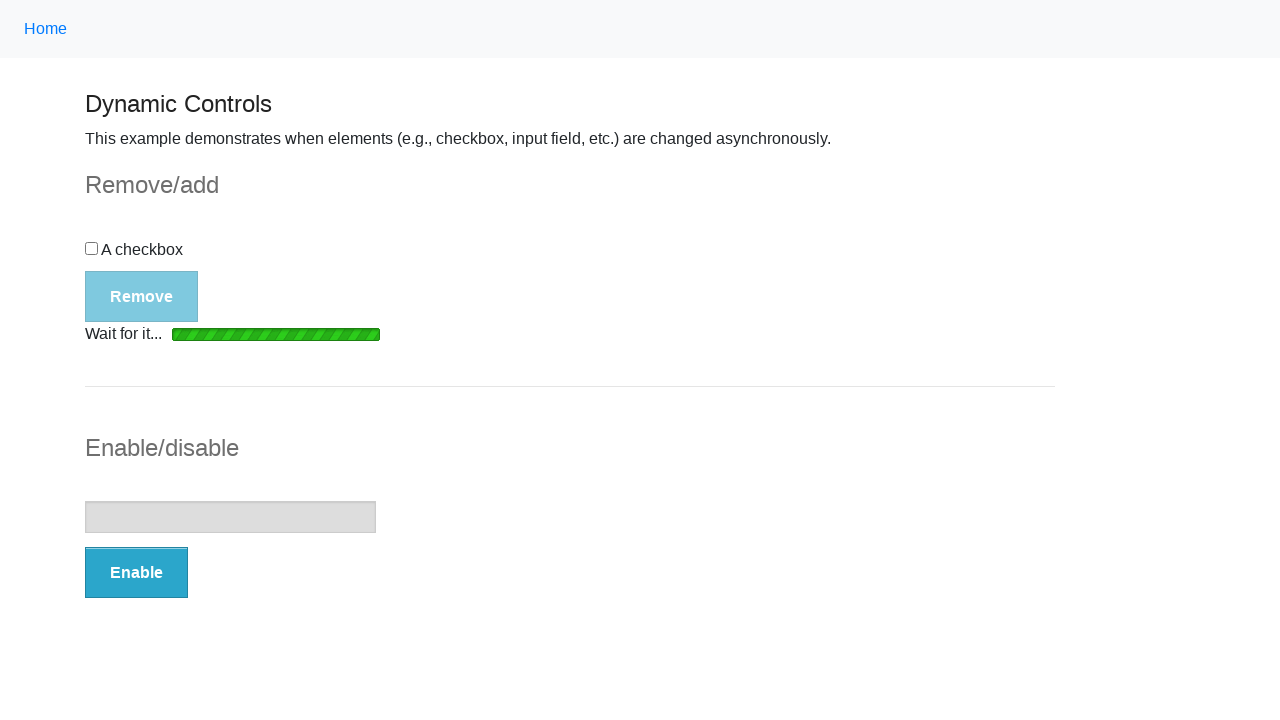

Loading bar disappeared after removing checkbox
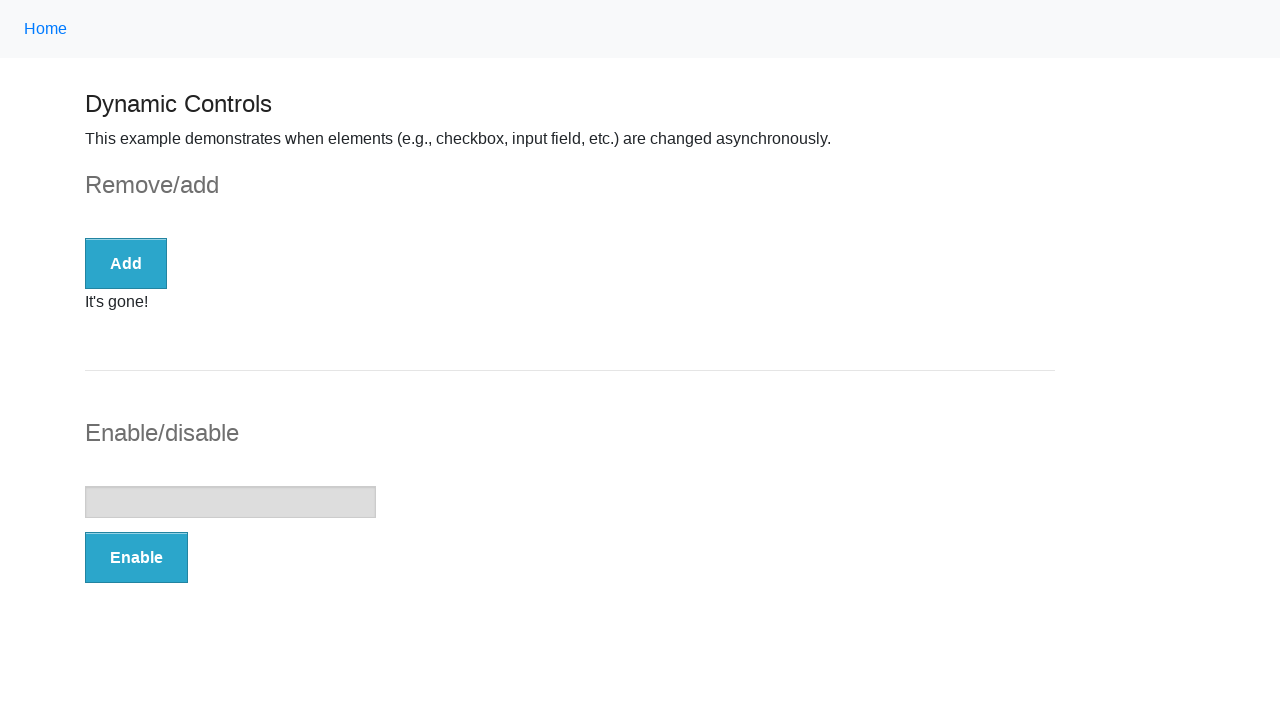

Checked if checkbox is visible
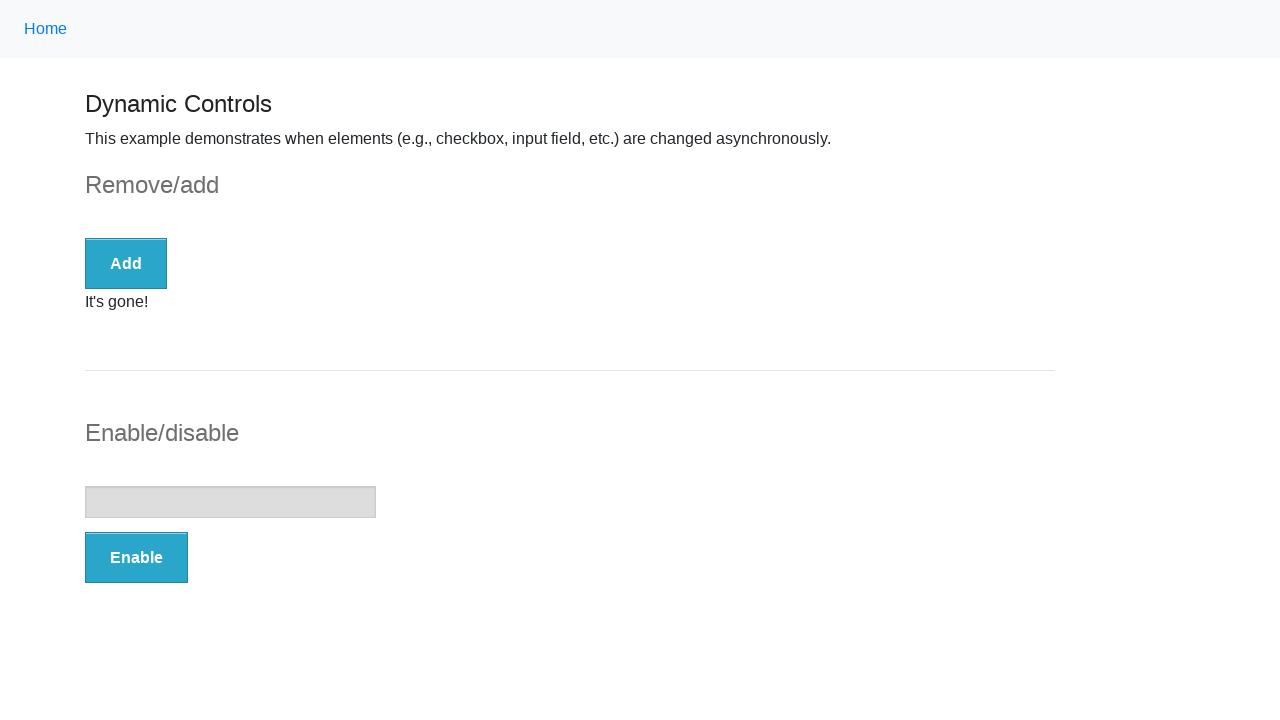

Verified checkbox is not visible after removal
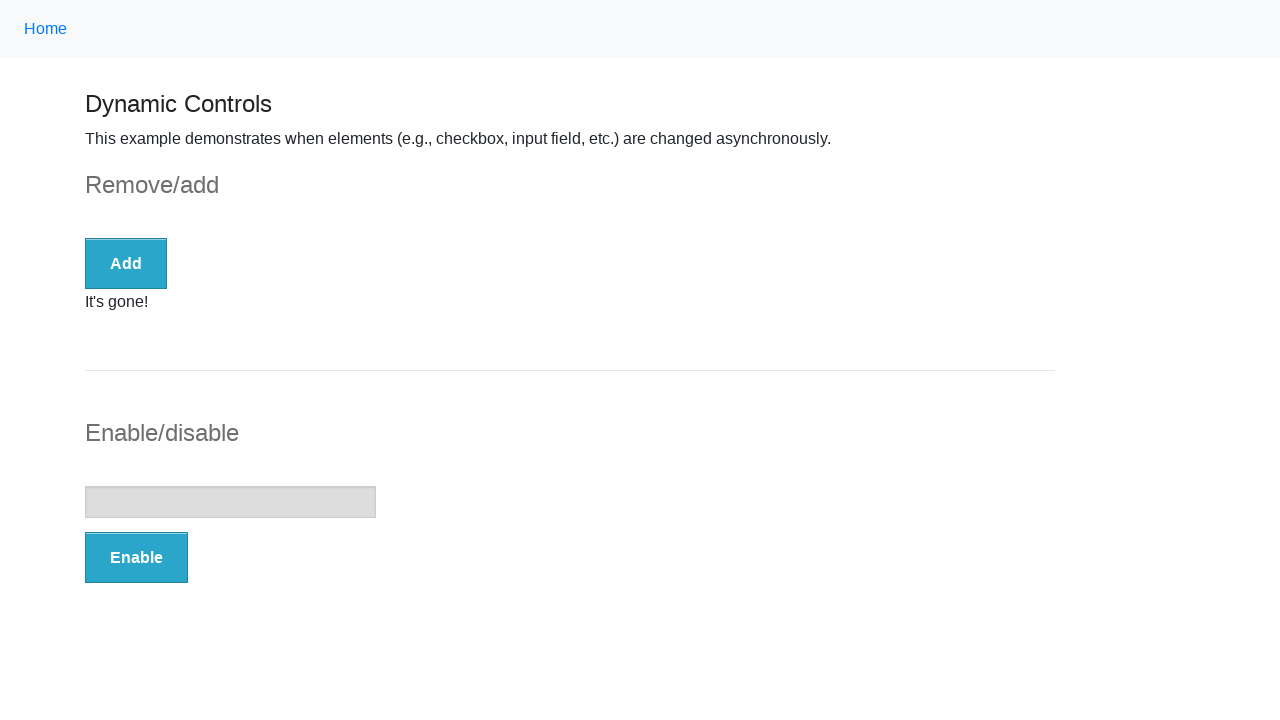

Located the message element
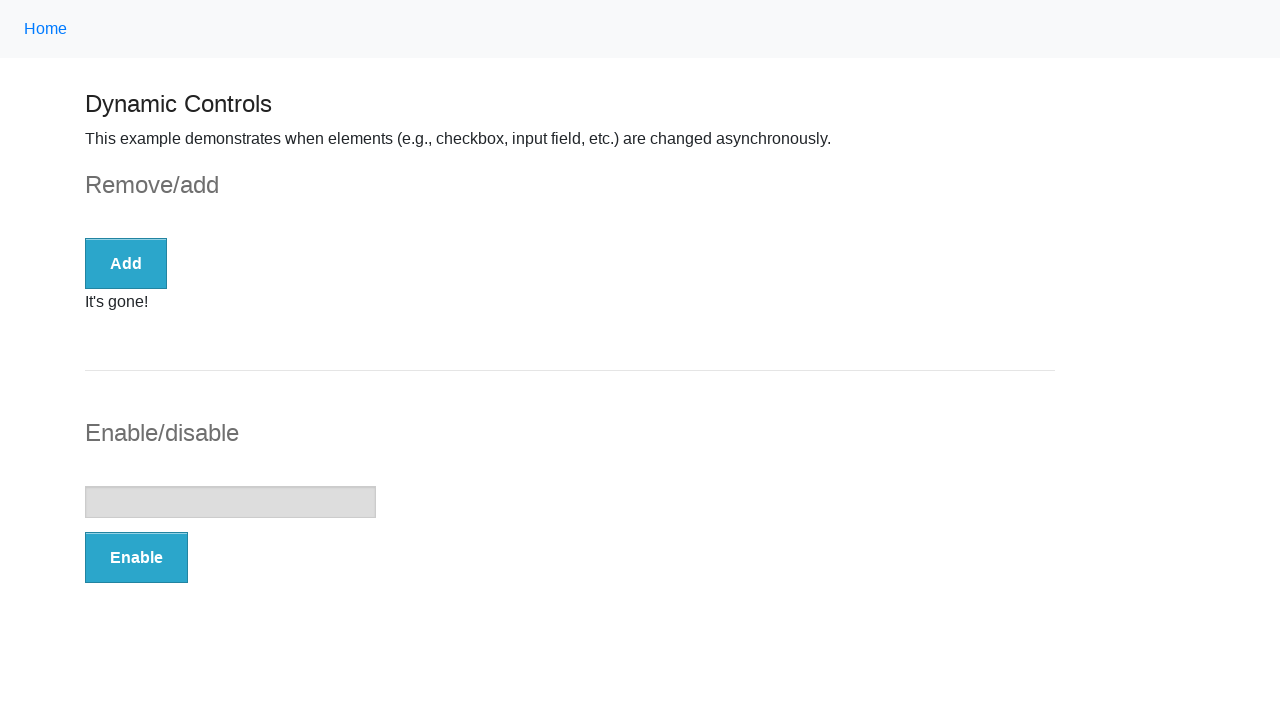

Verified message is visible
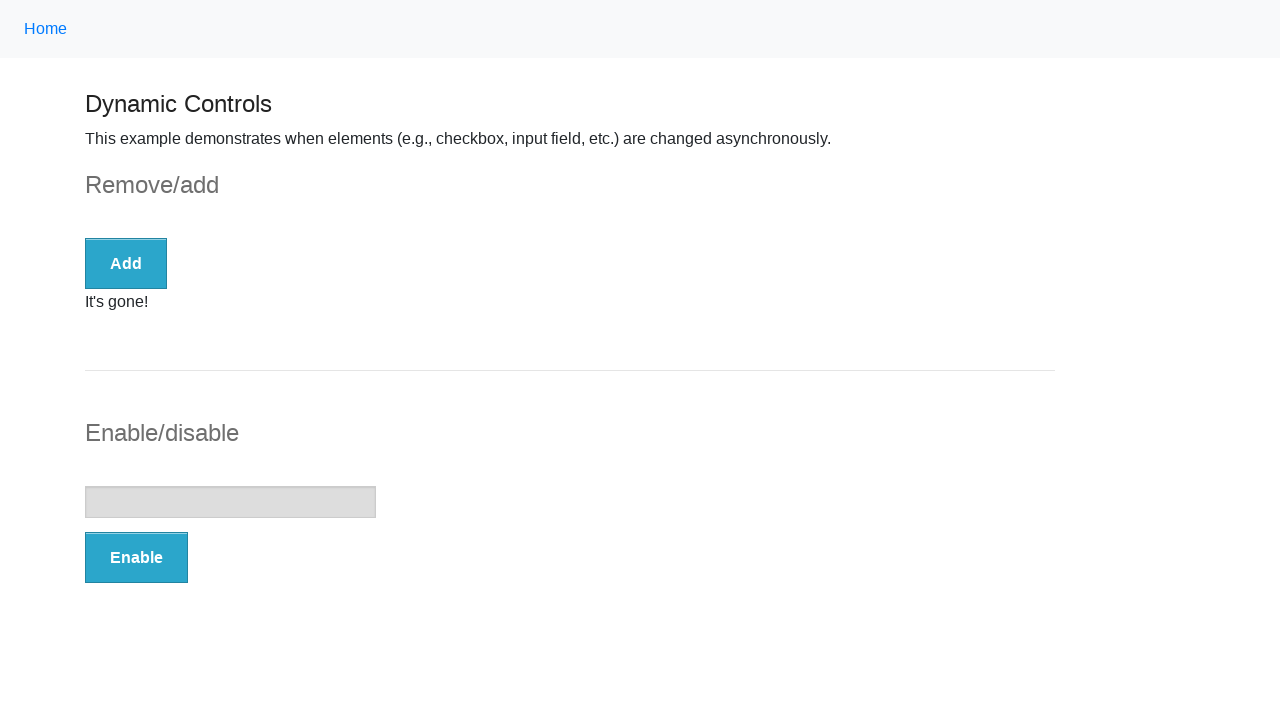

Verified message contains 'It's gone!'
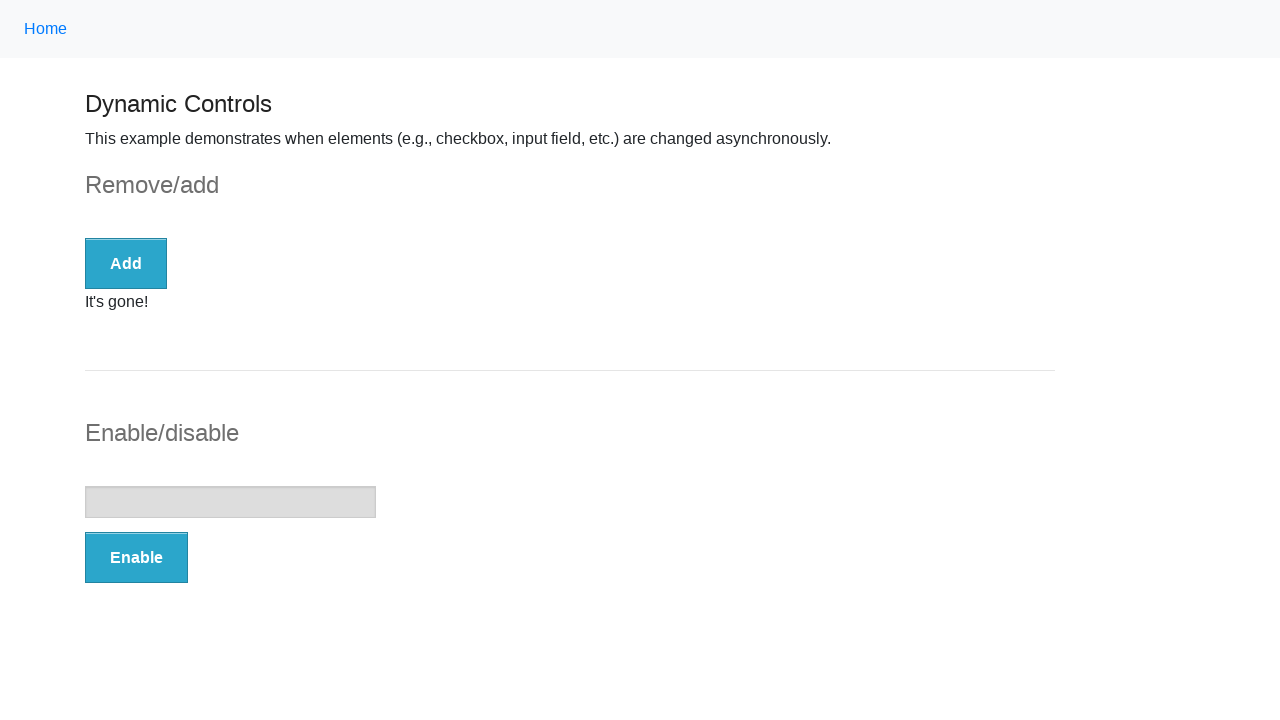

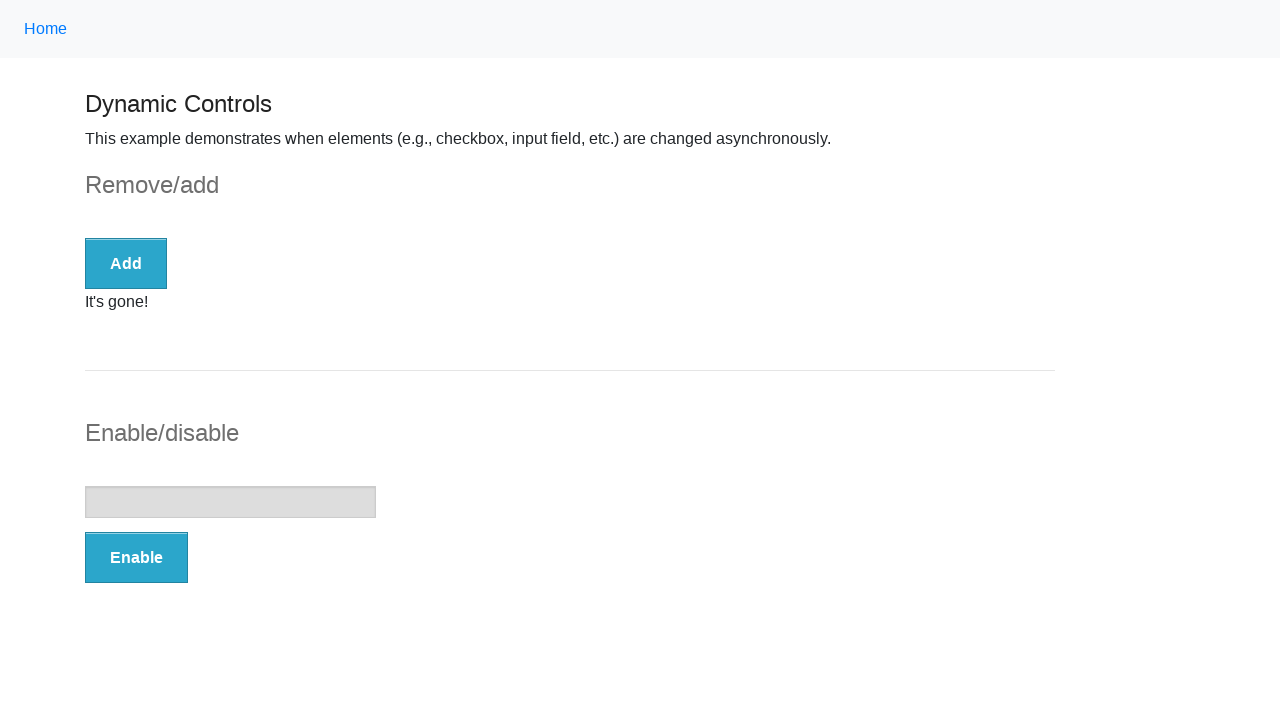